Fills in a mobile number and count field on an SMS service form and submits it

Starting URL: https://mytoolstown.com/smsbomber/

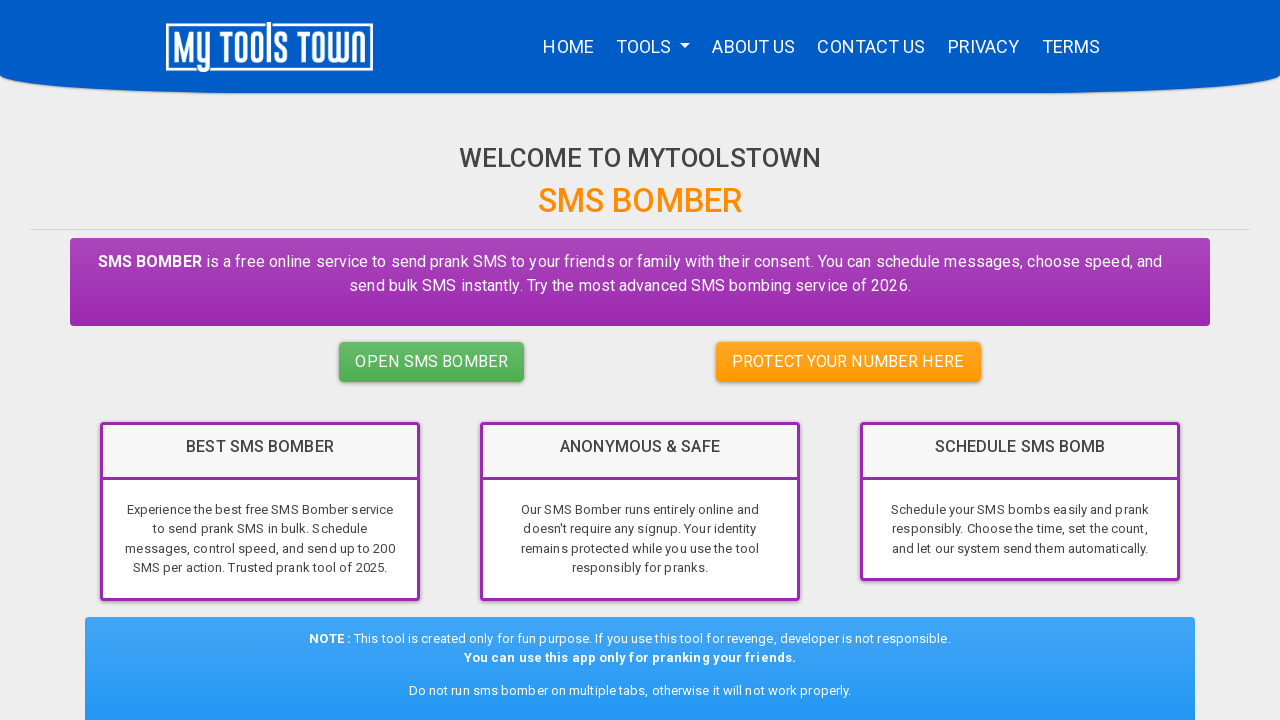

Filled mobile number field with '9876543210' on #mobno
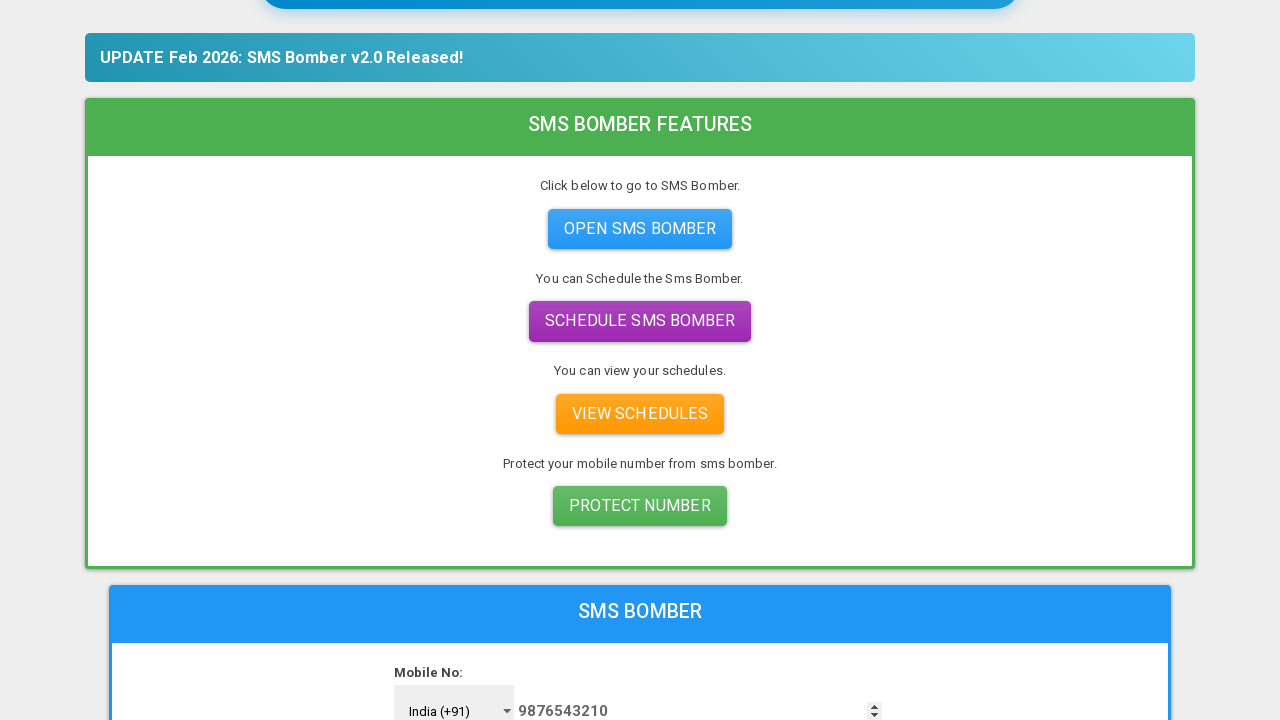

Filled count field with '1' on #count
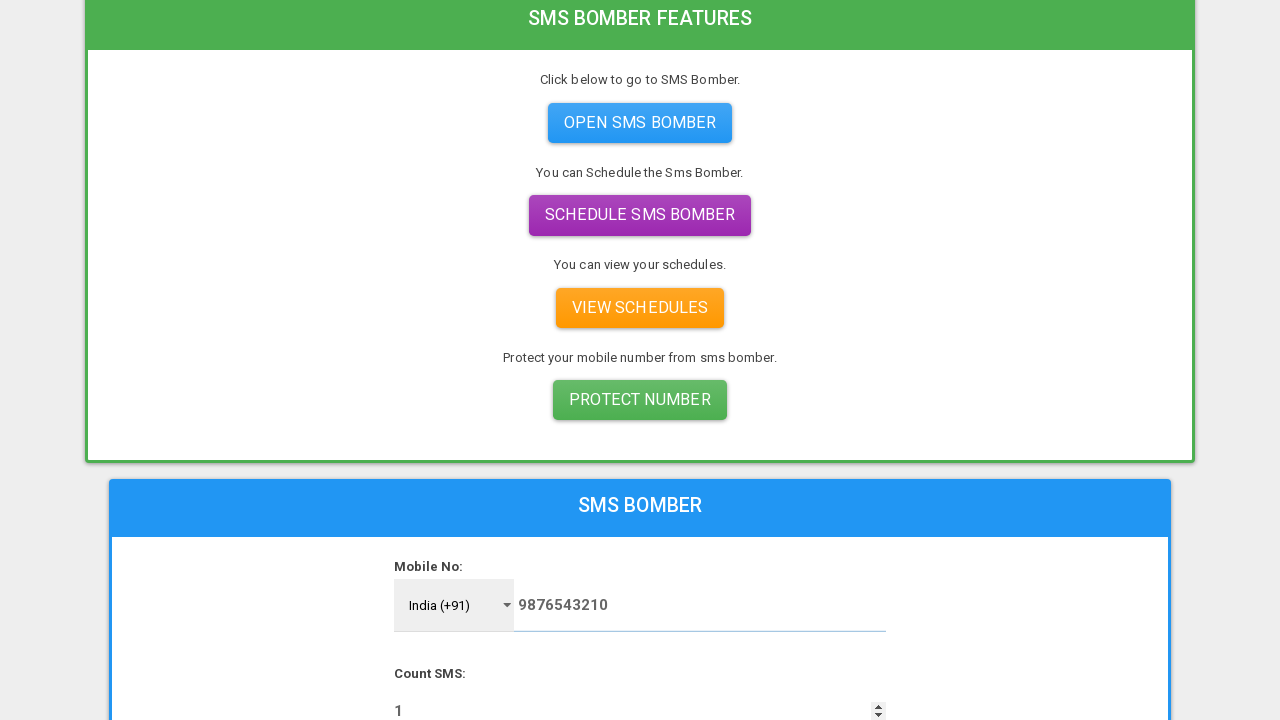

Pressed Enter to submit the SMS bomber form on #count
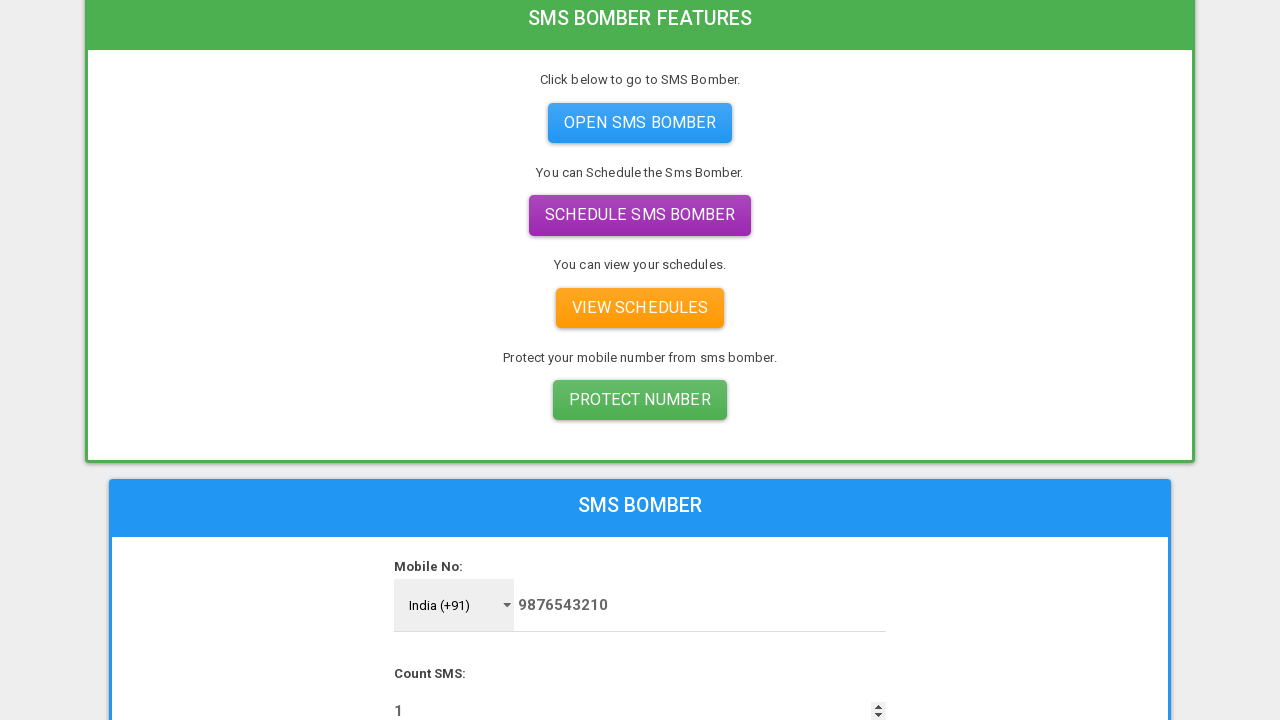

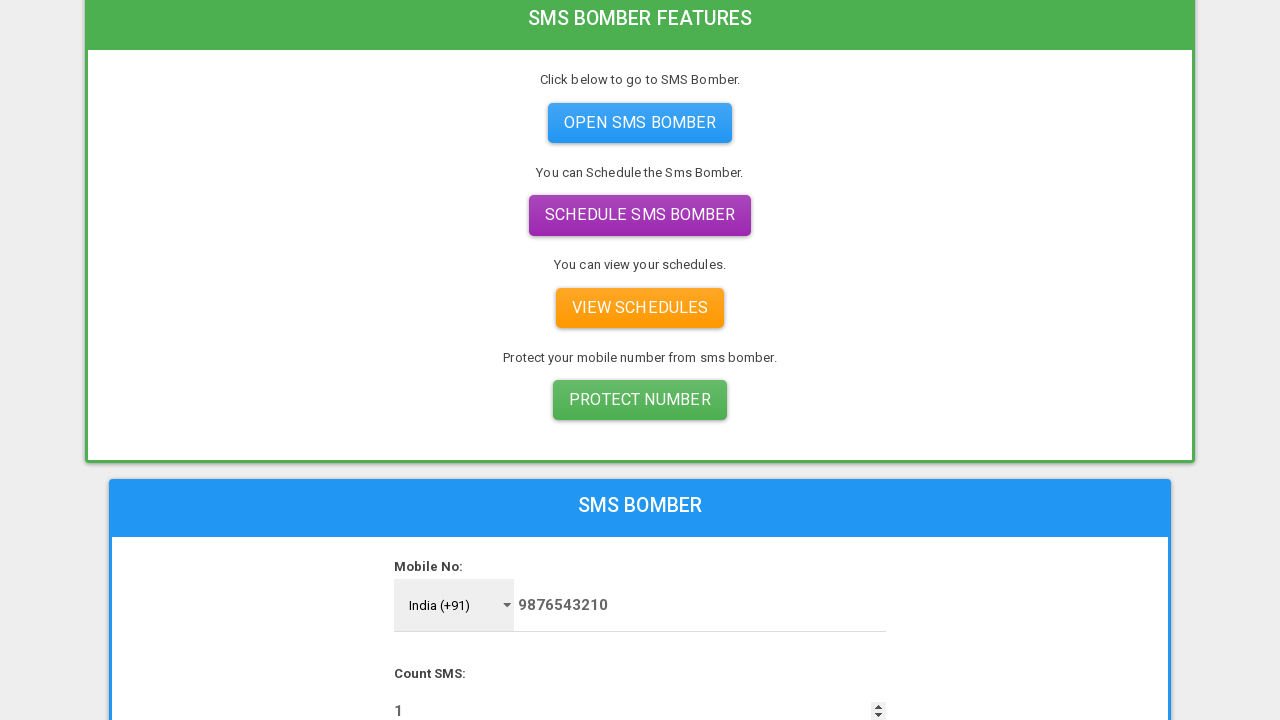